Tests navigation from the homepage to the About page by clicking the About Us link and verifying the page title changes correctly.

Starting URL: https://v1.training-support.net

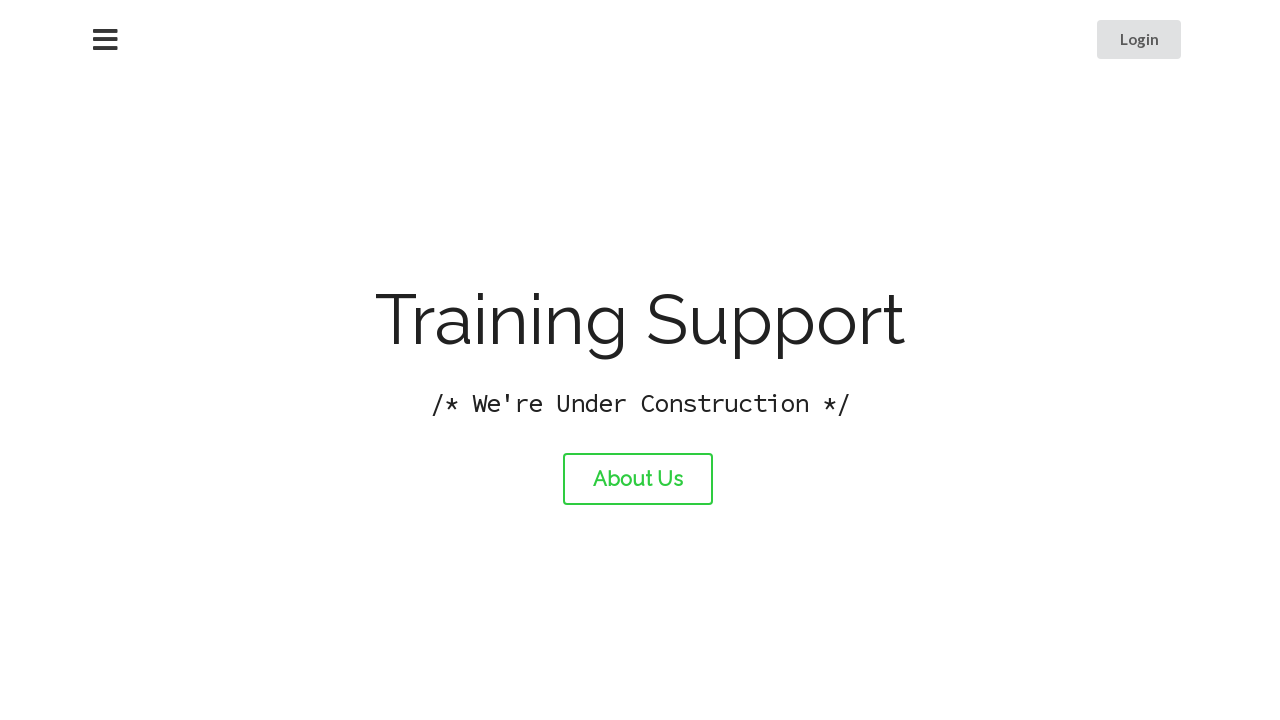

Verified homepage title is 'Training Support'
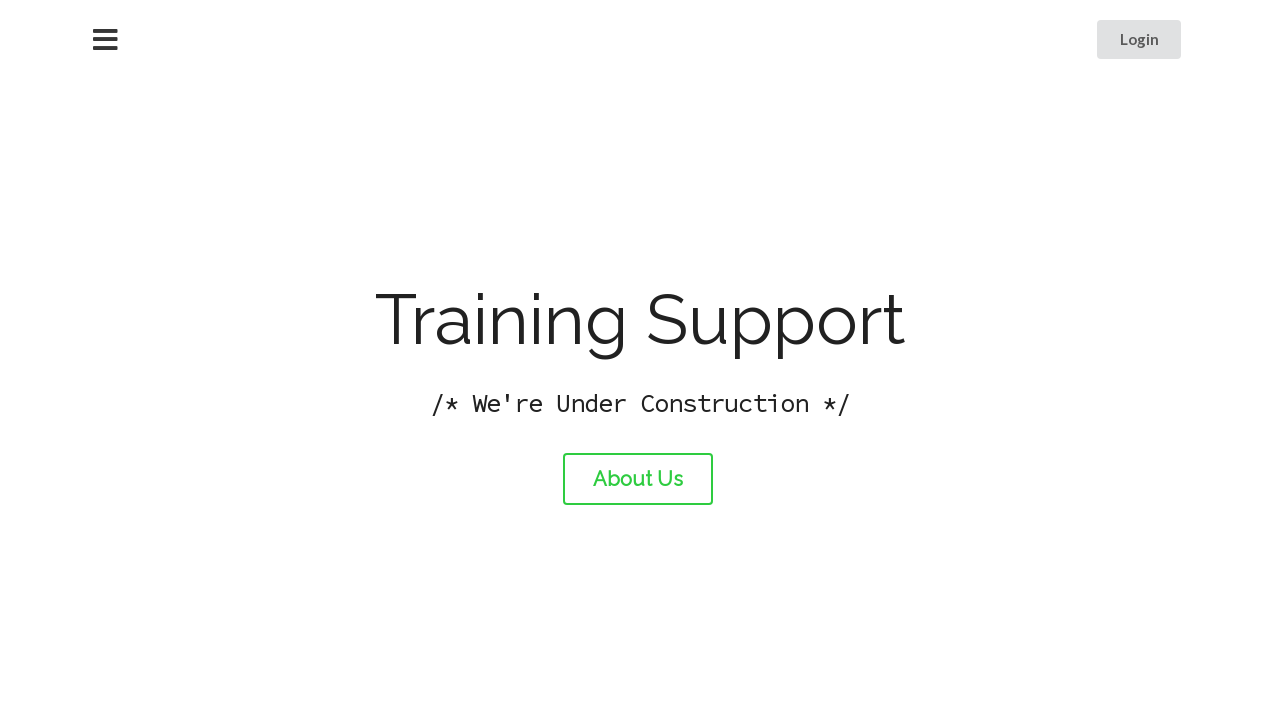

Clicked About Us link at (638, 479) on #about-link
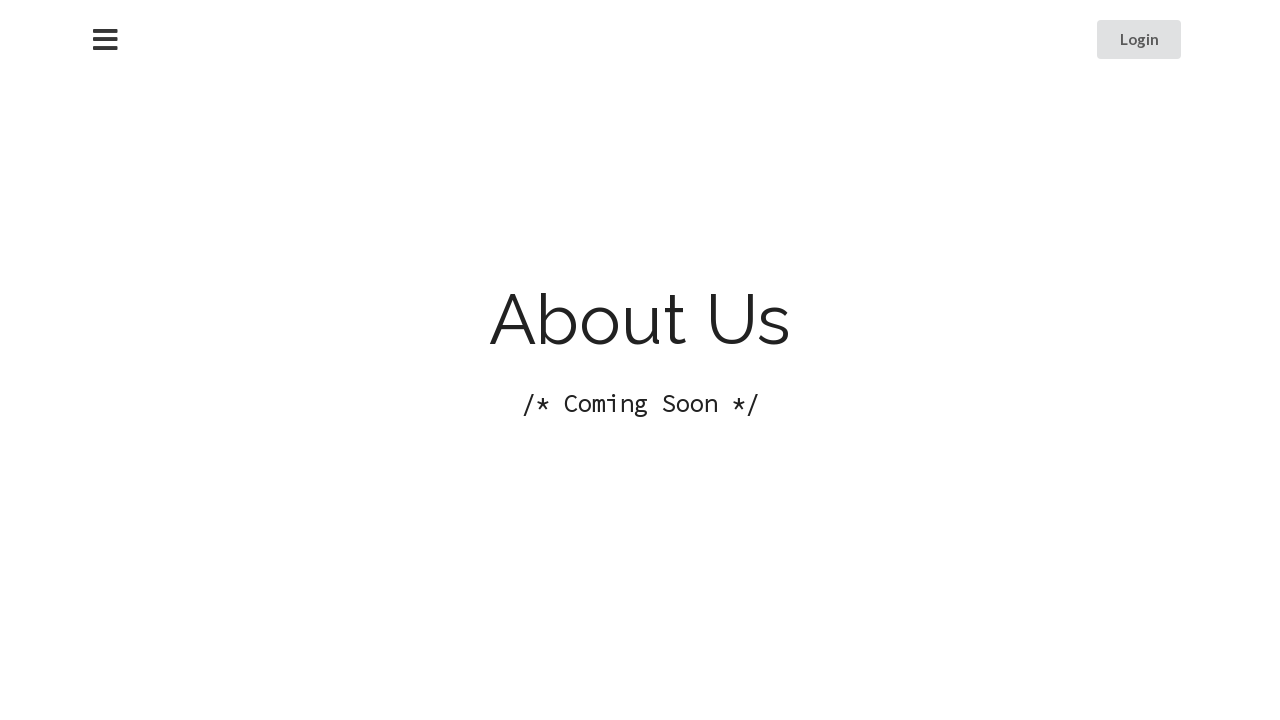

Waited for About page to load (domcontentloaded)
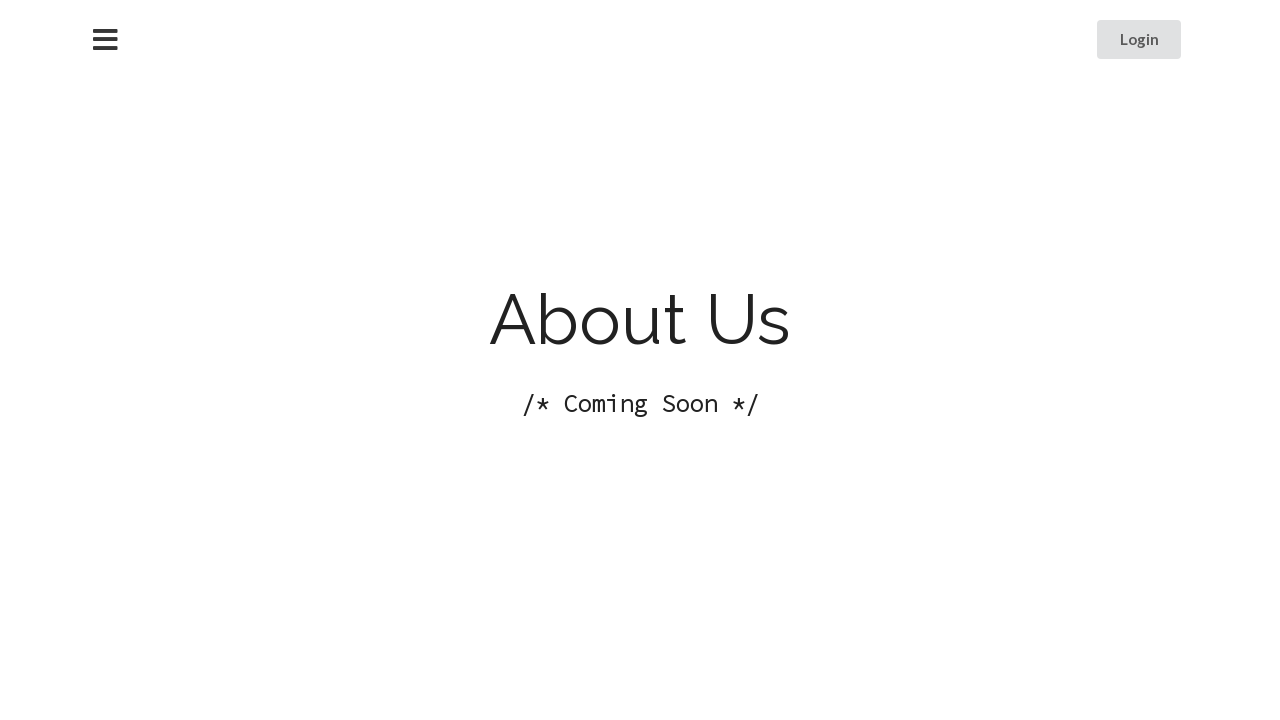

Verified About page title is 'About Training Support'
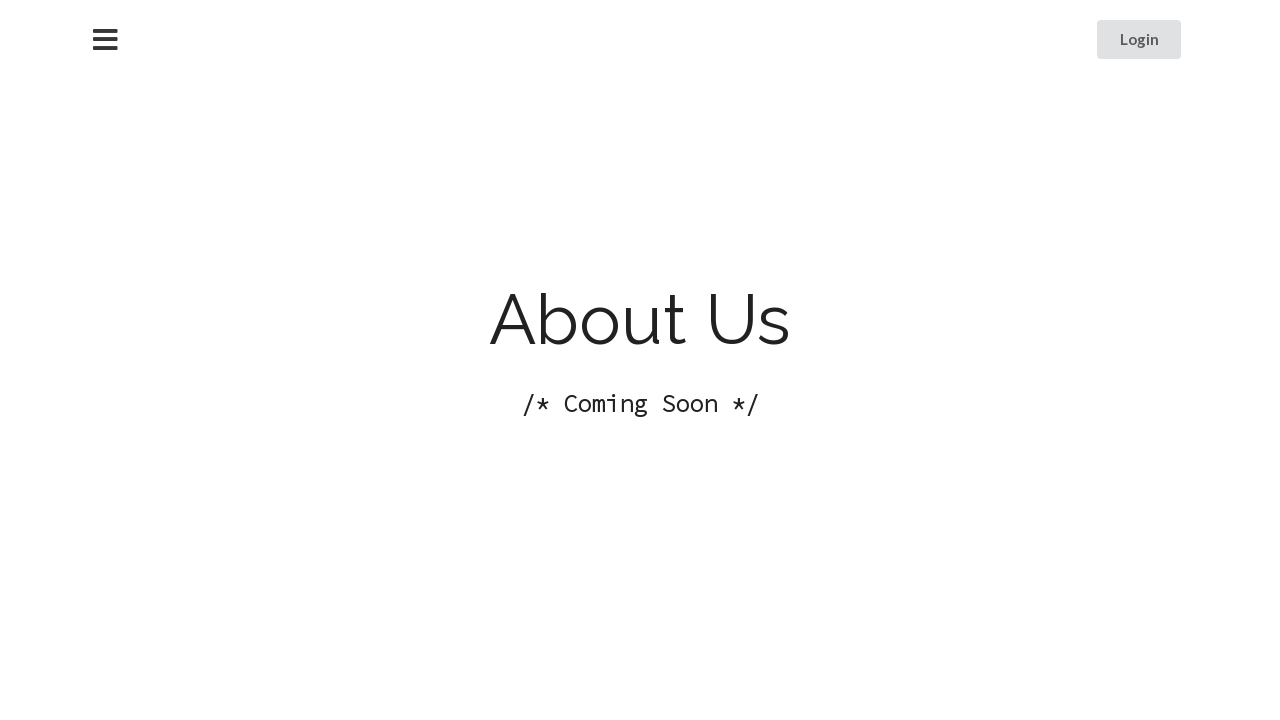

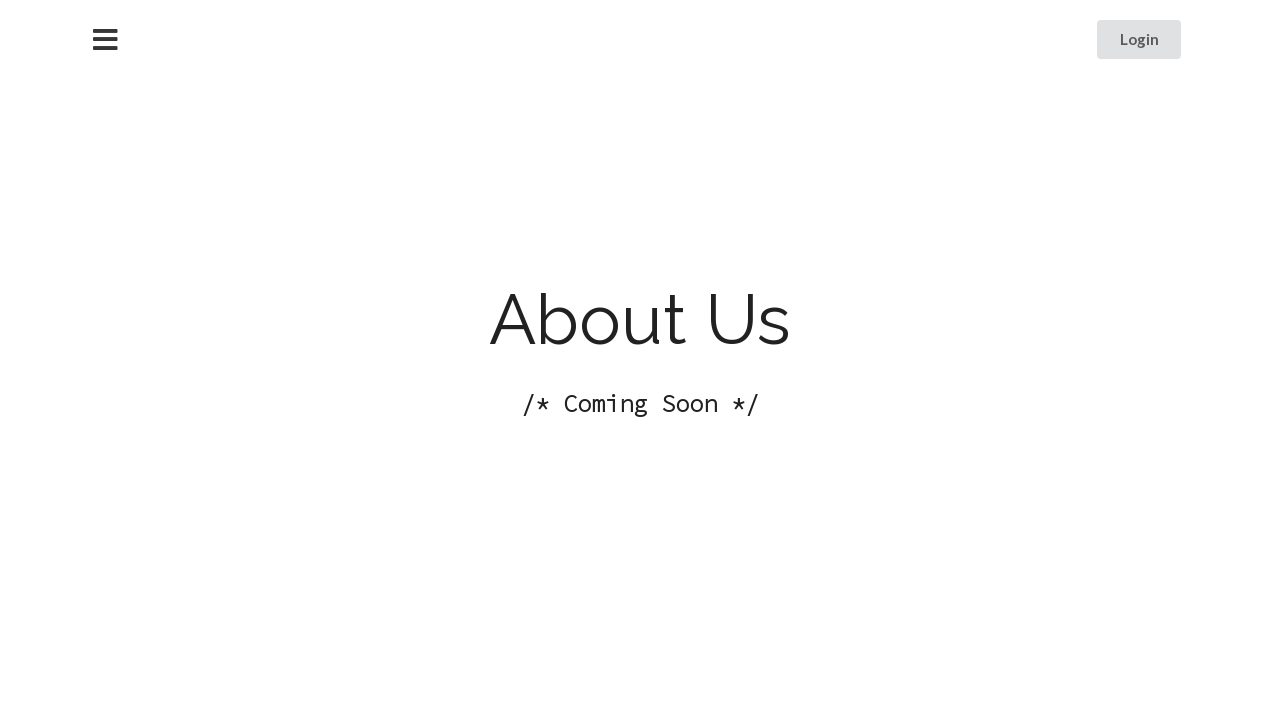